Tests jQuery UI slider functionality by dragging the slider handle 100 pixels to the right using mouse interactions

Starting URL: https://jqueryui.com/slider/

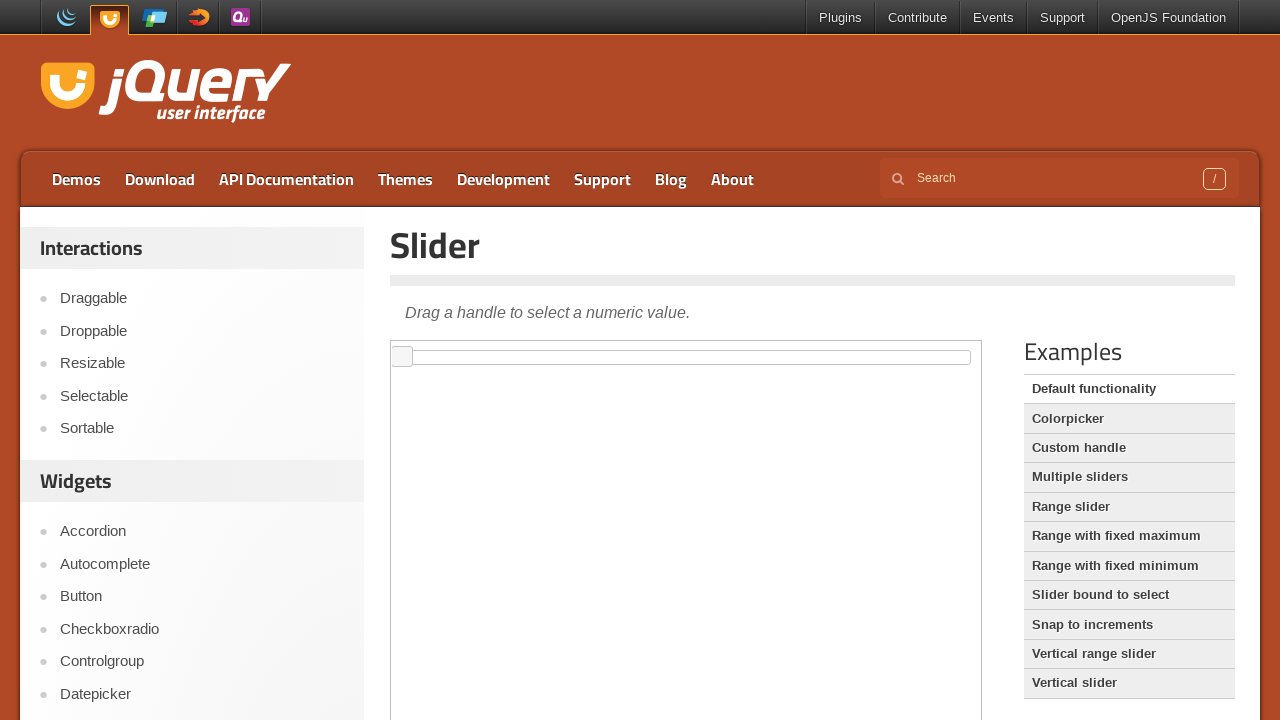

Set viewport size to 1920x1080
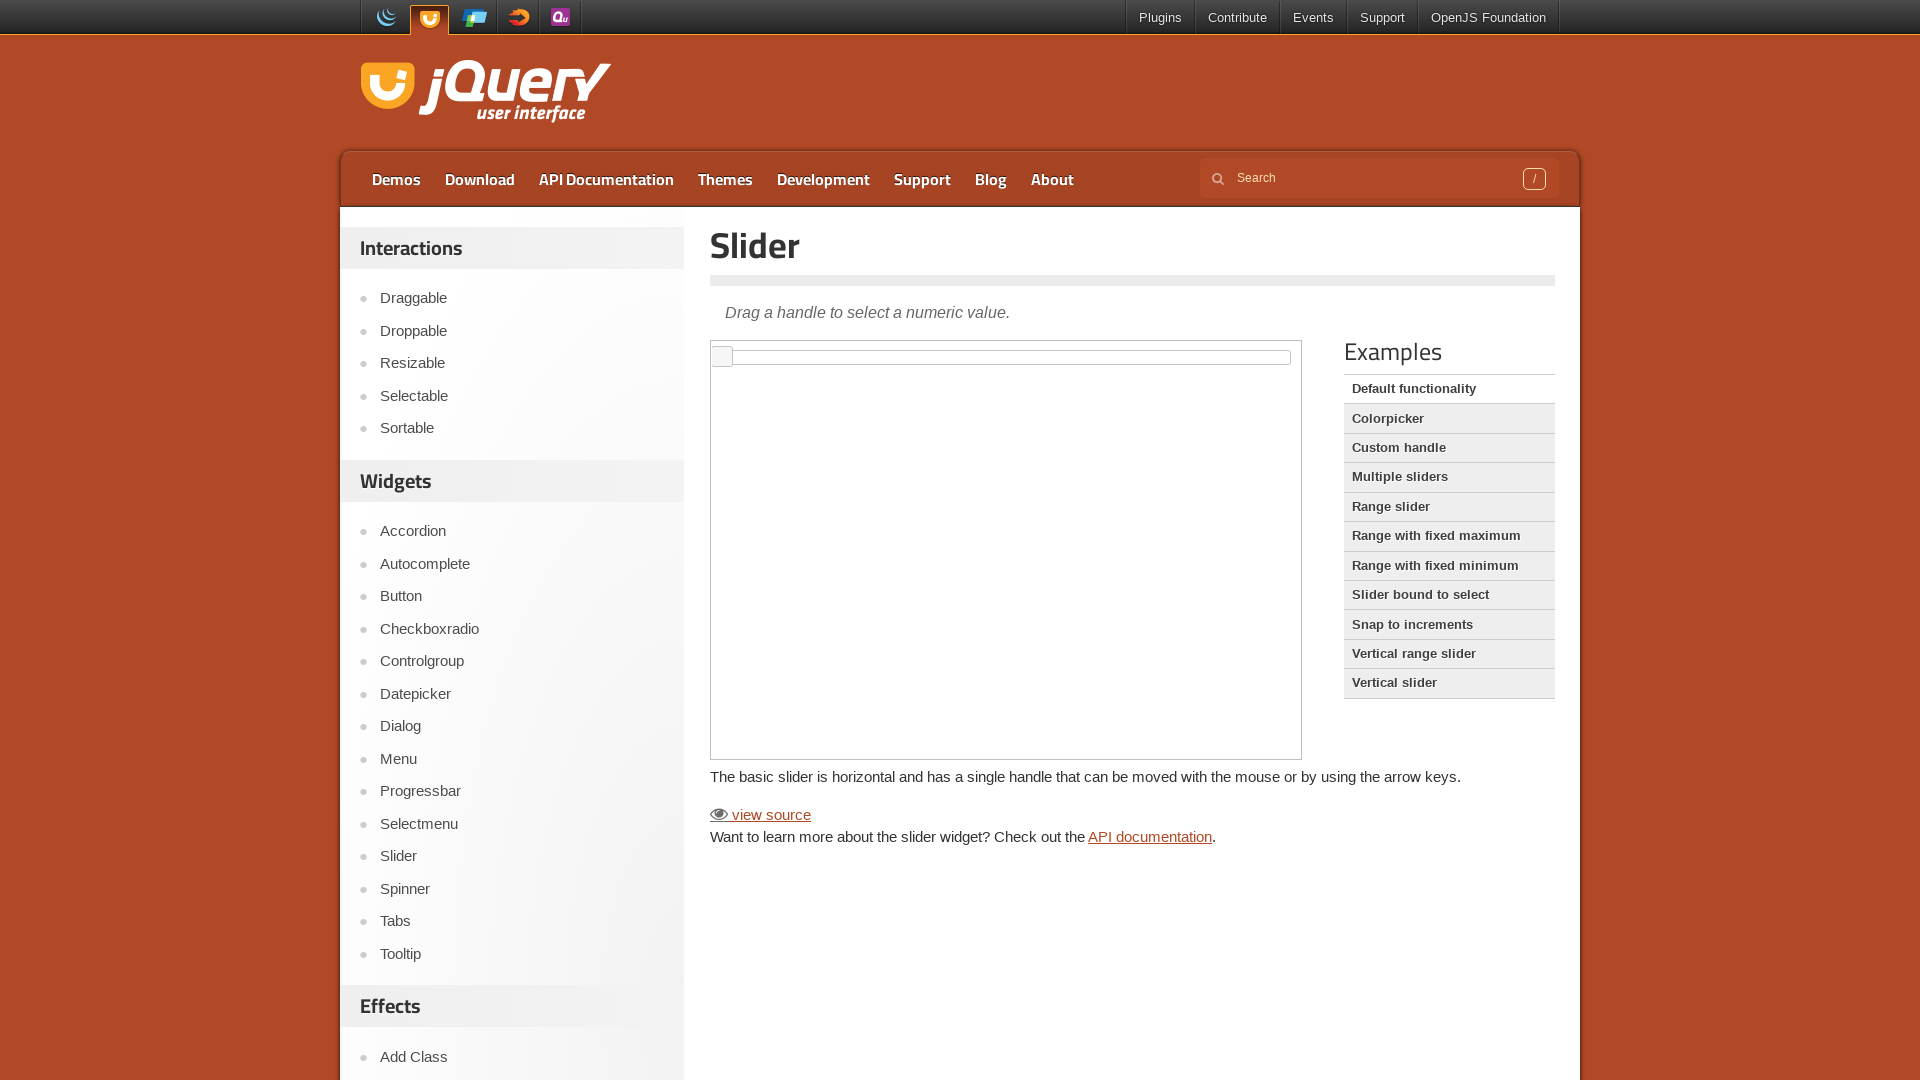

Located demo frame containing jQuery UI slider
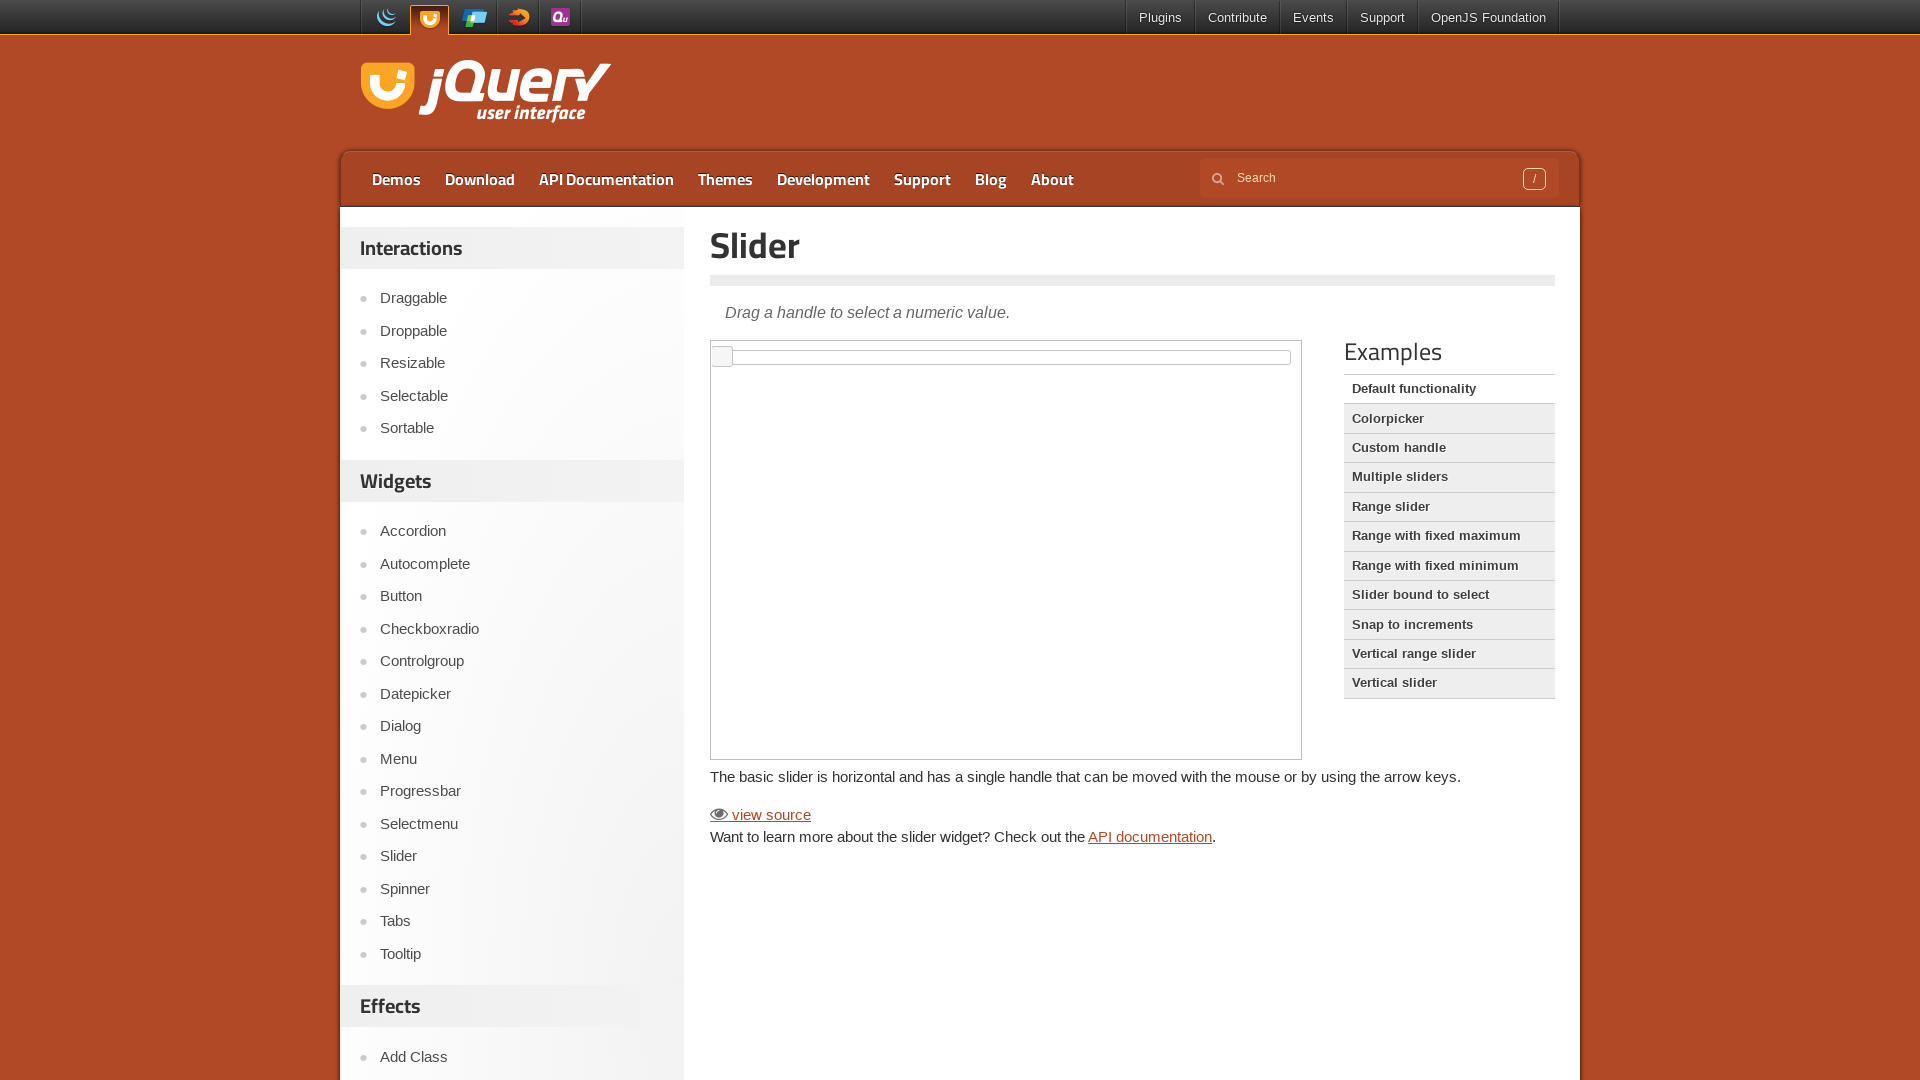

Located slider handle element within iframe
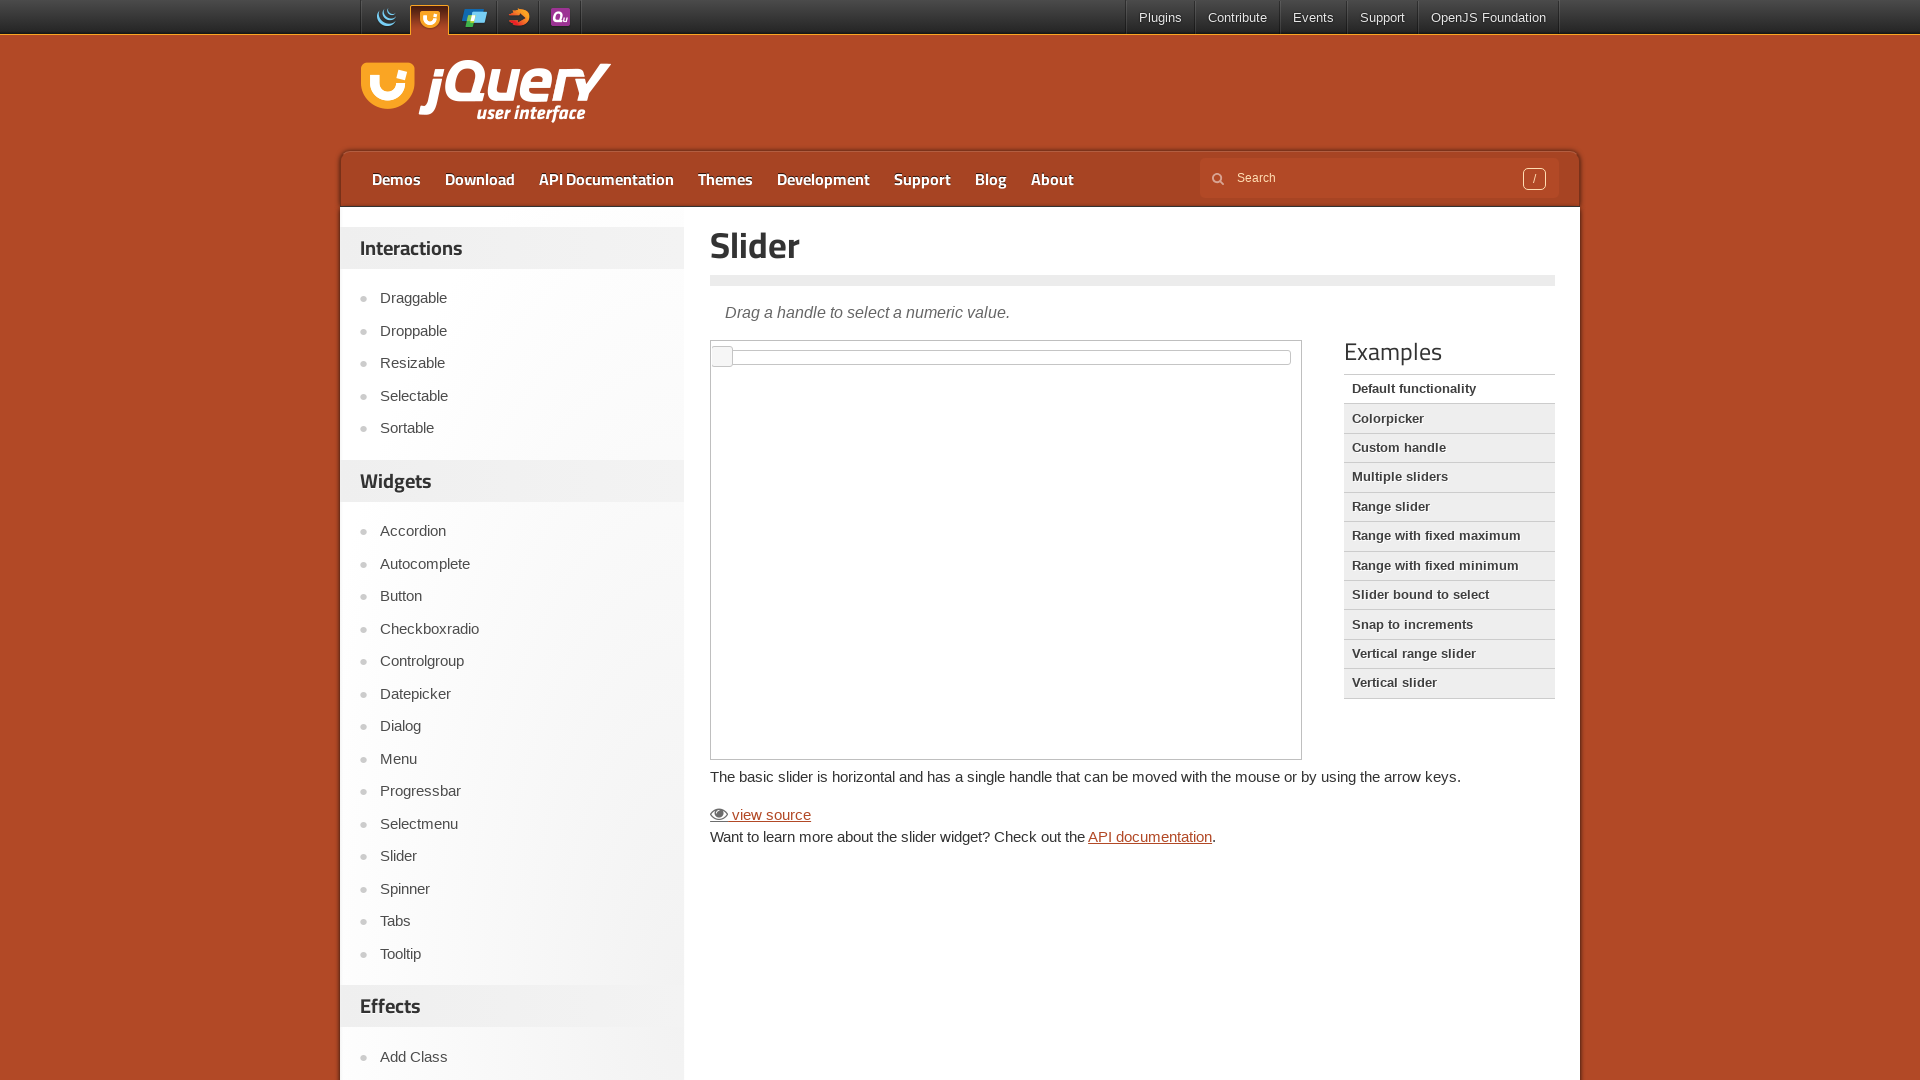

Retrieved bounding box coordinates of slider handle
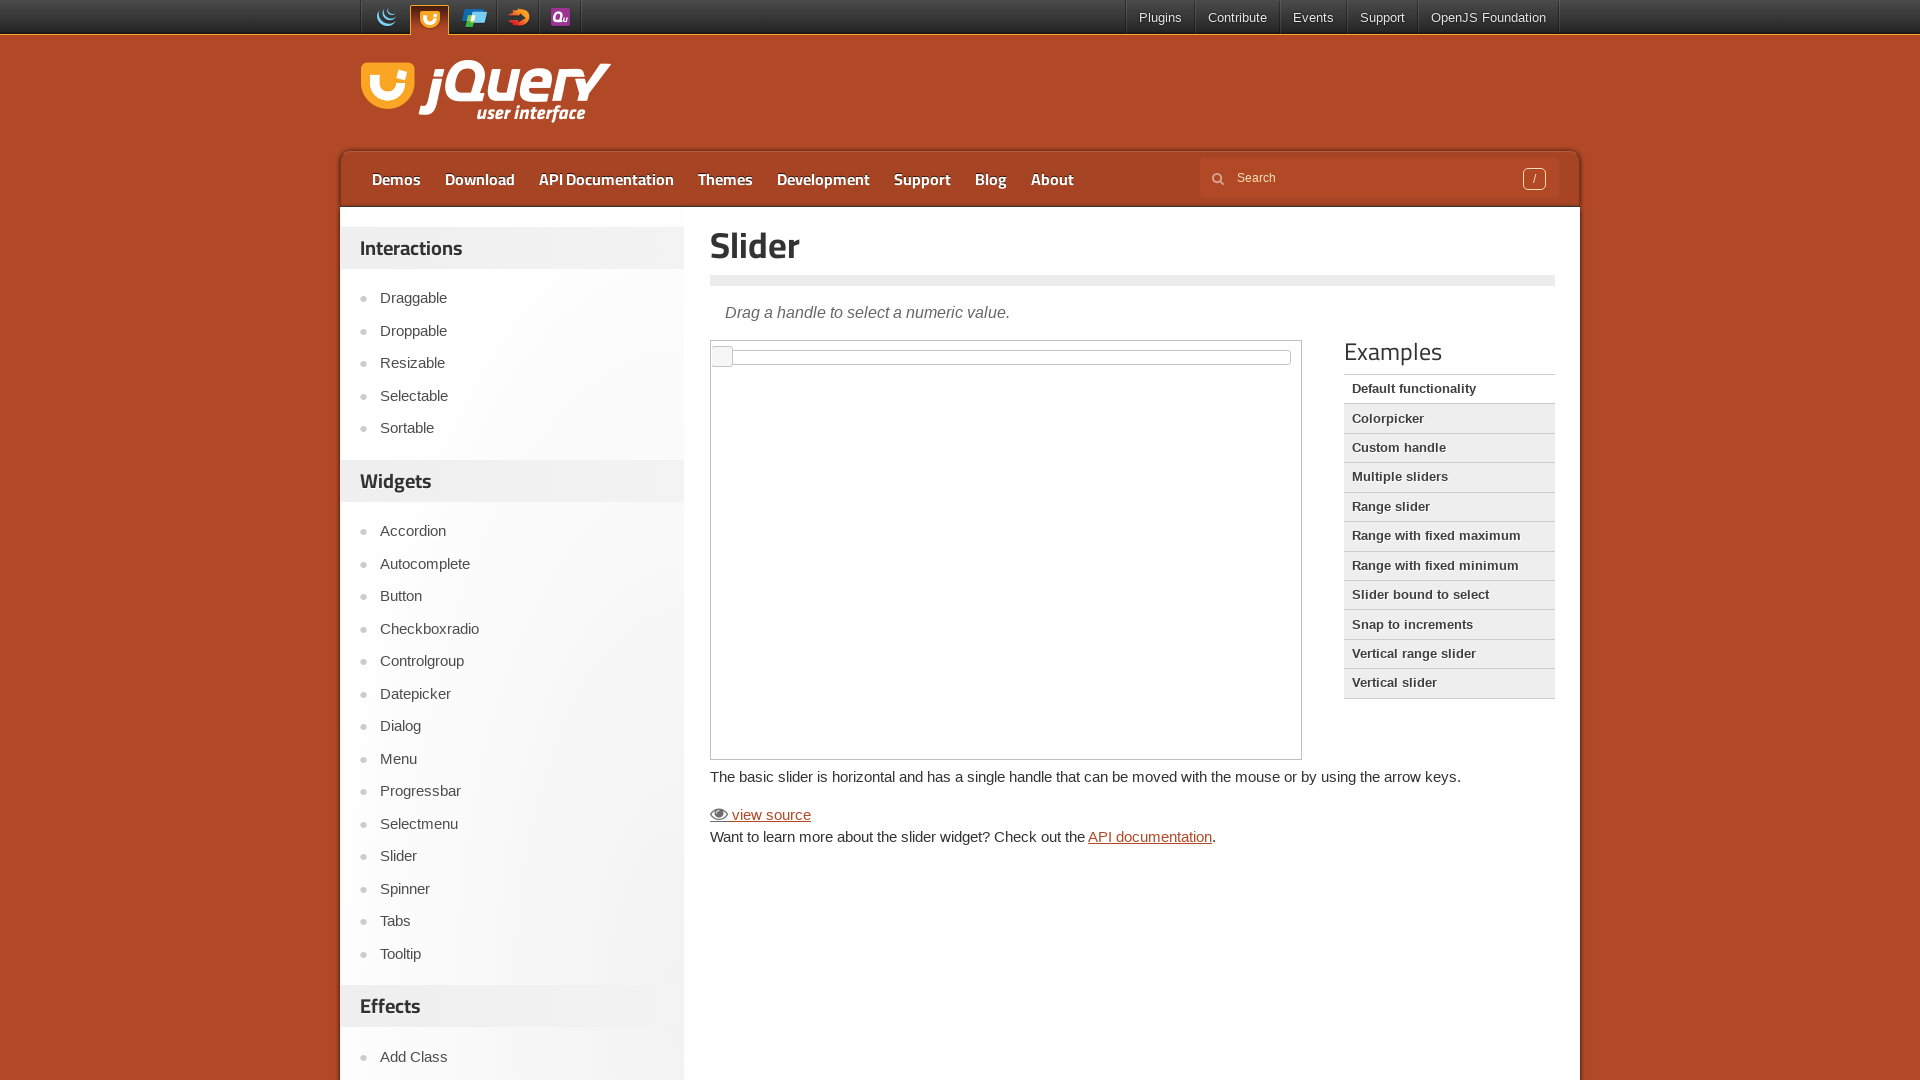

Moved mouse to center of slider handle at (722, 357)
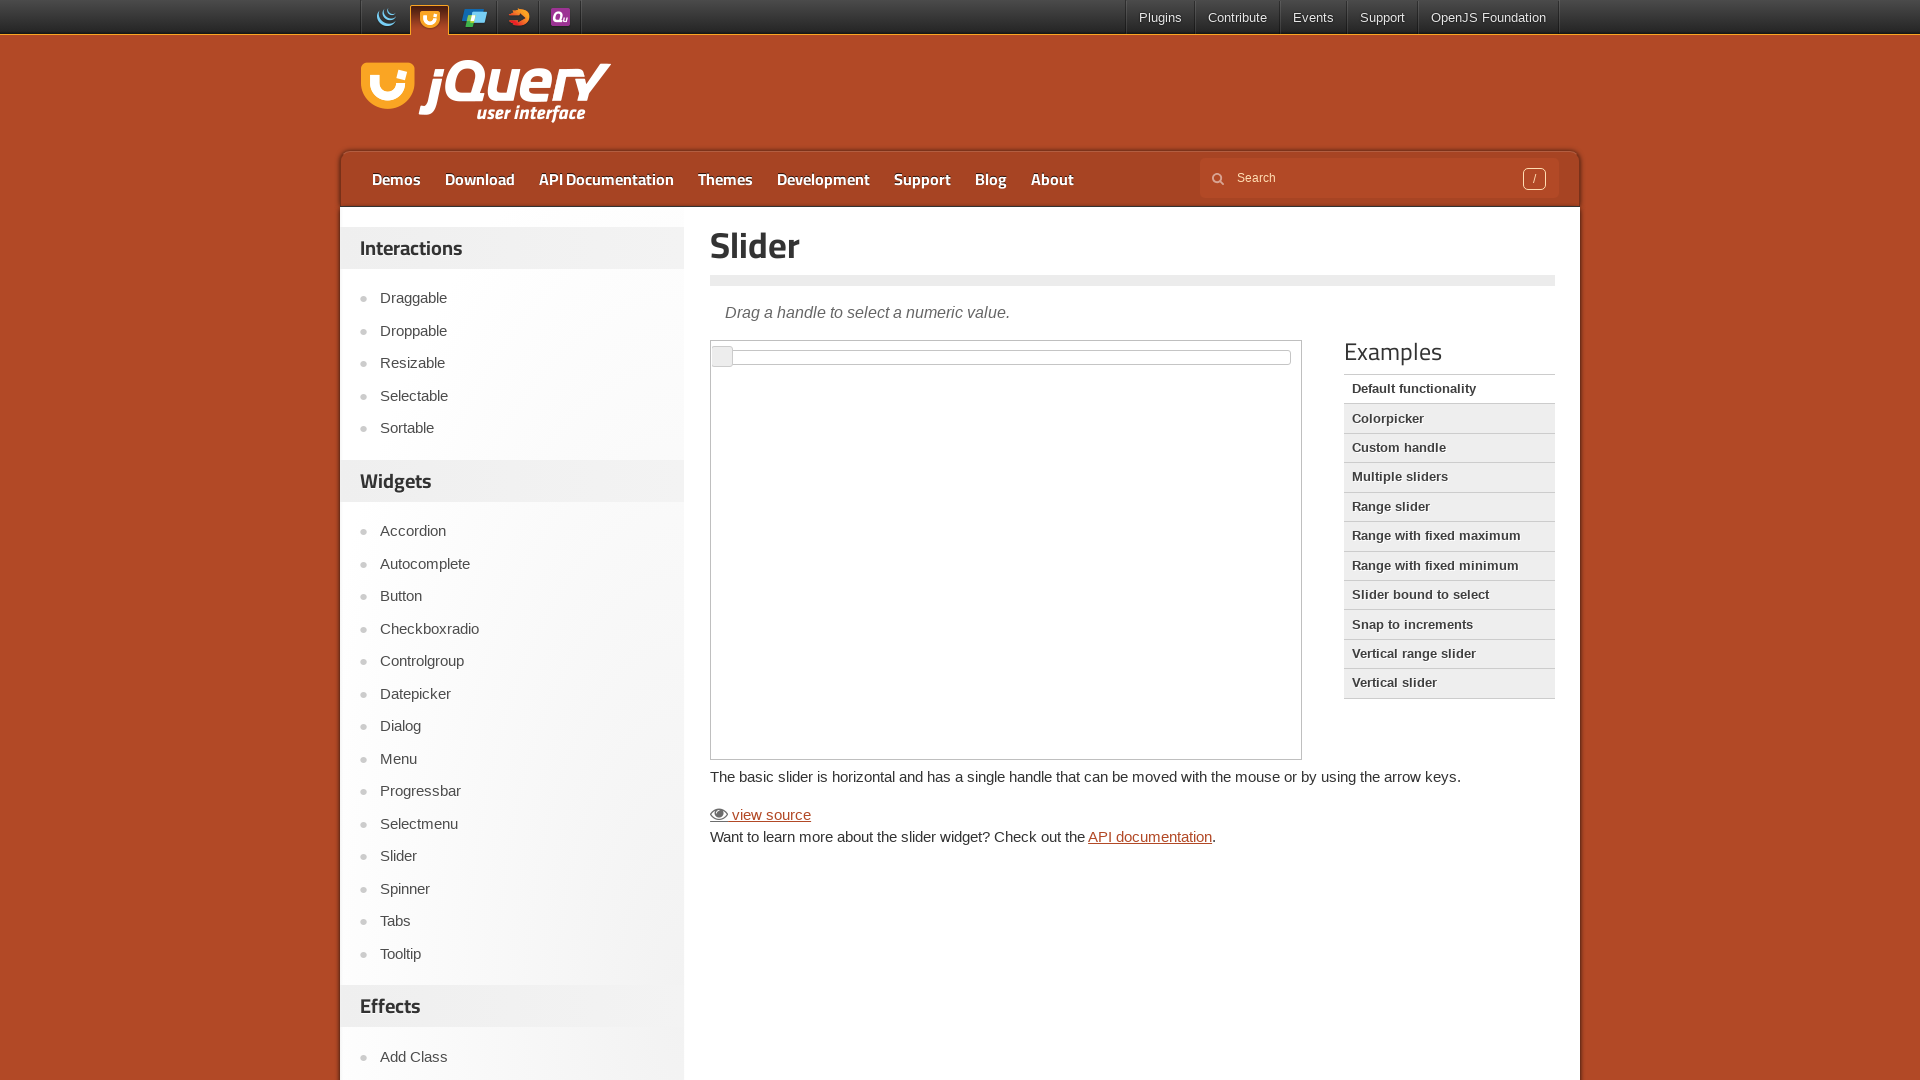

Pressed mouse button down on slider handle at (722, 357)
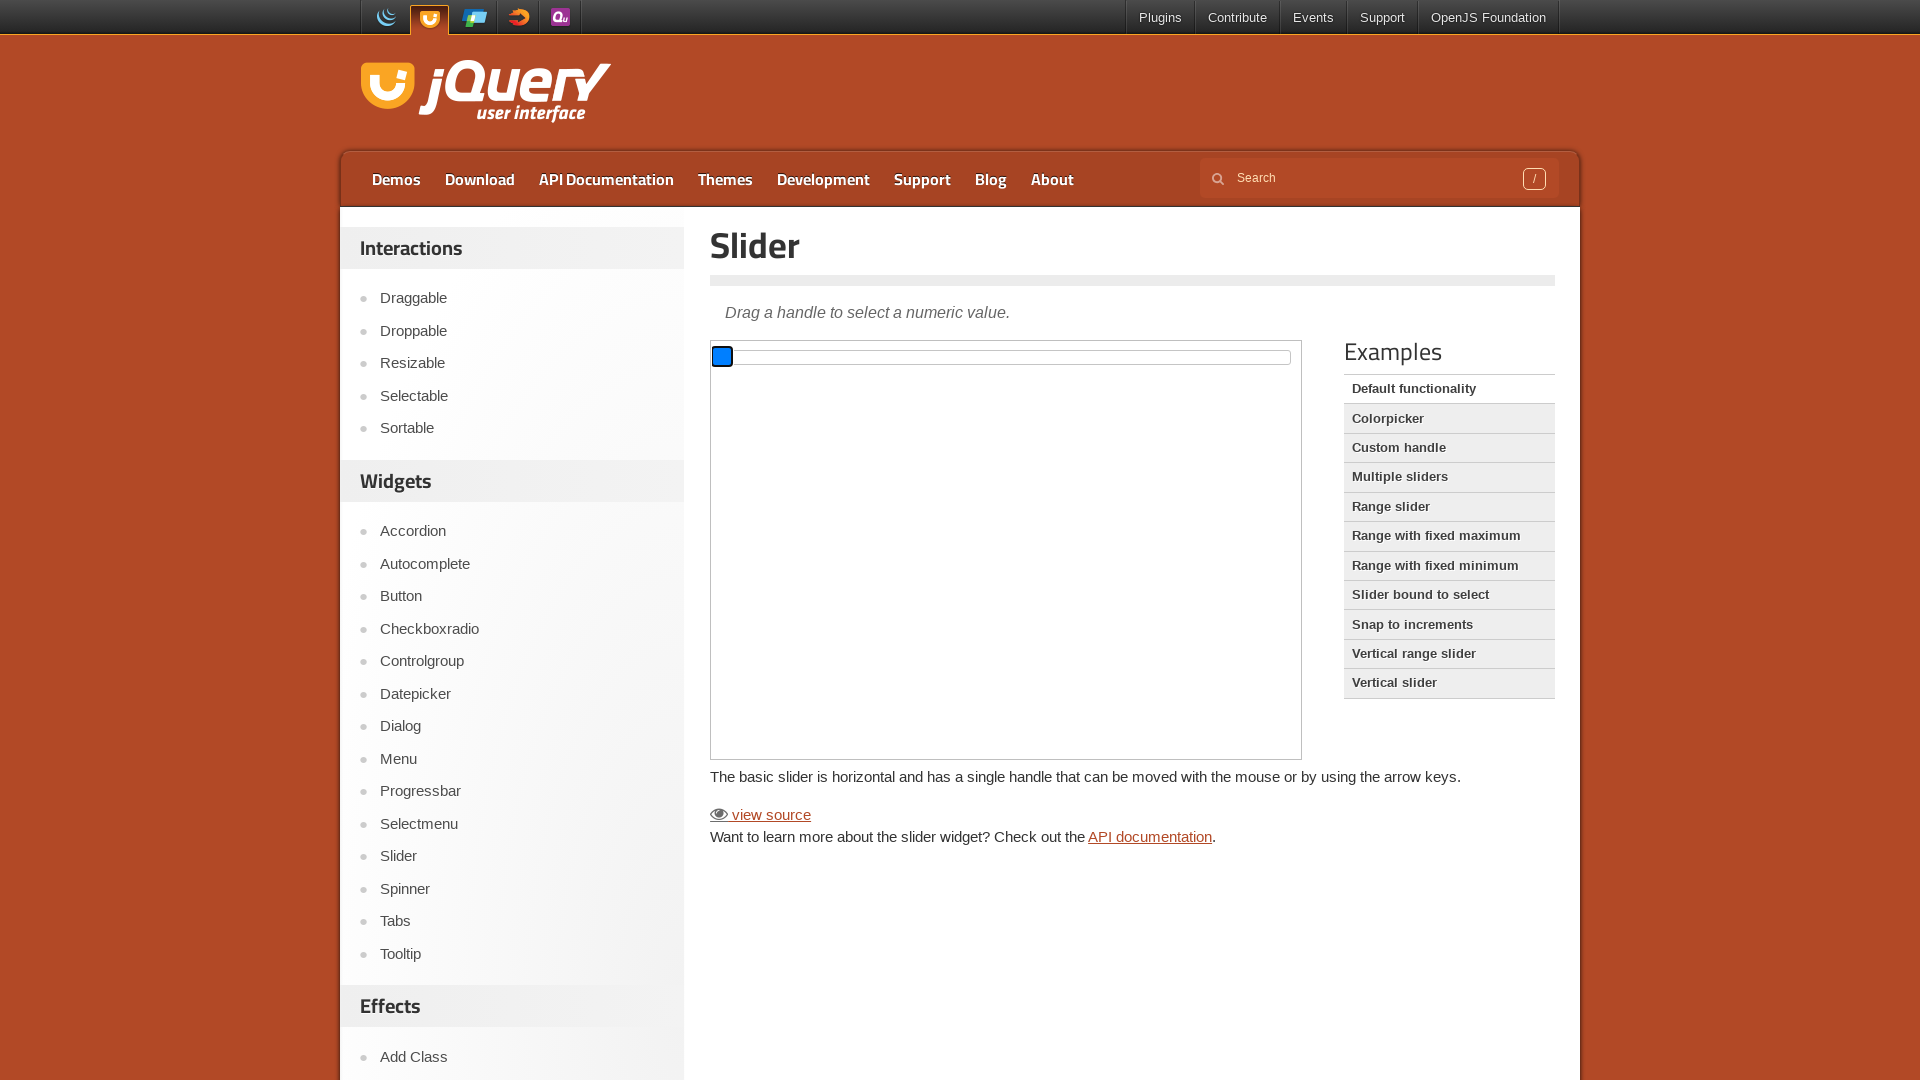

Dragged slider handle 100 pixels to the right at (812, 346)
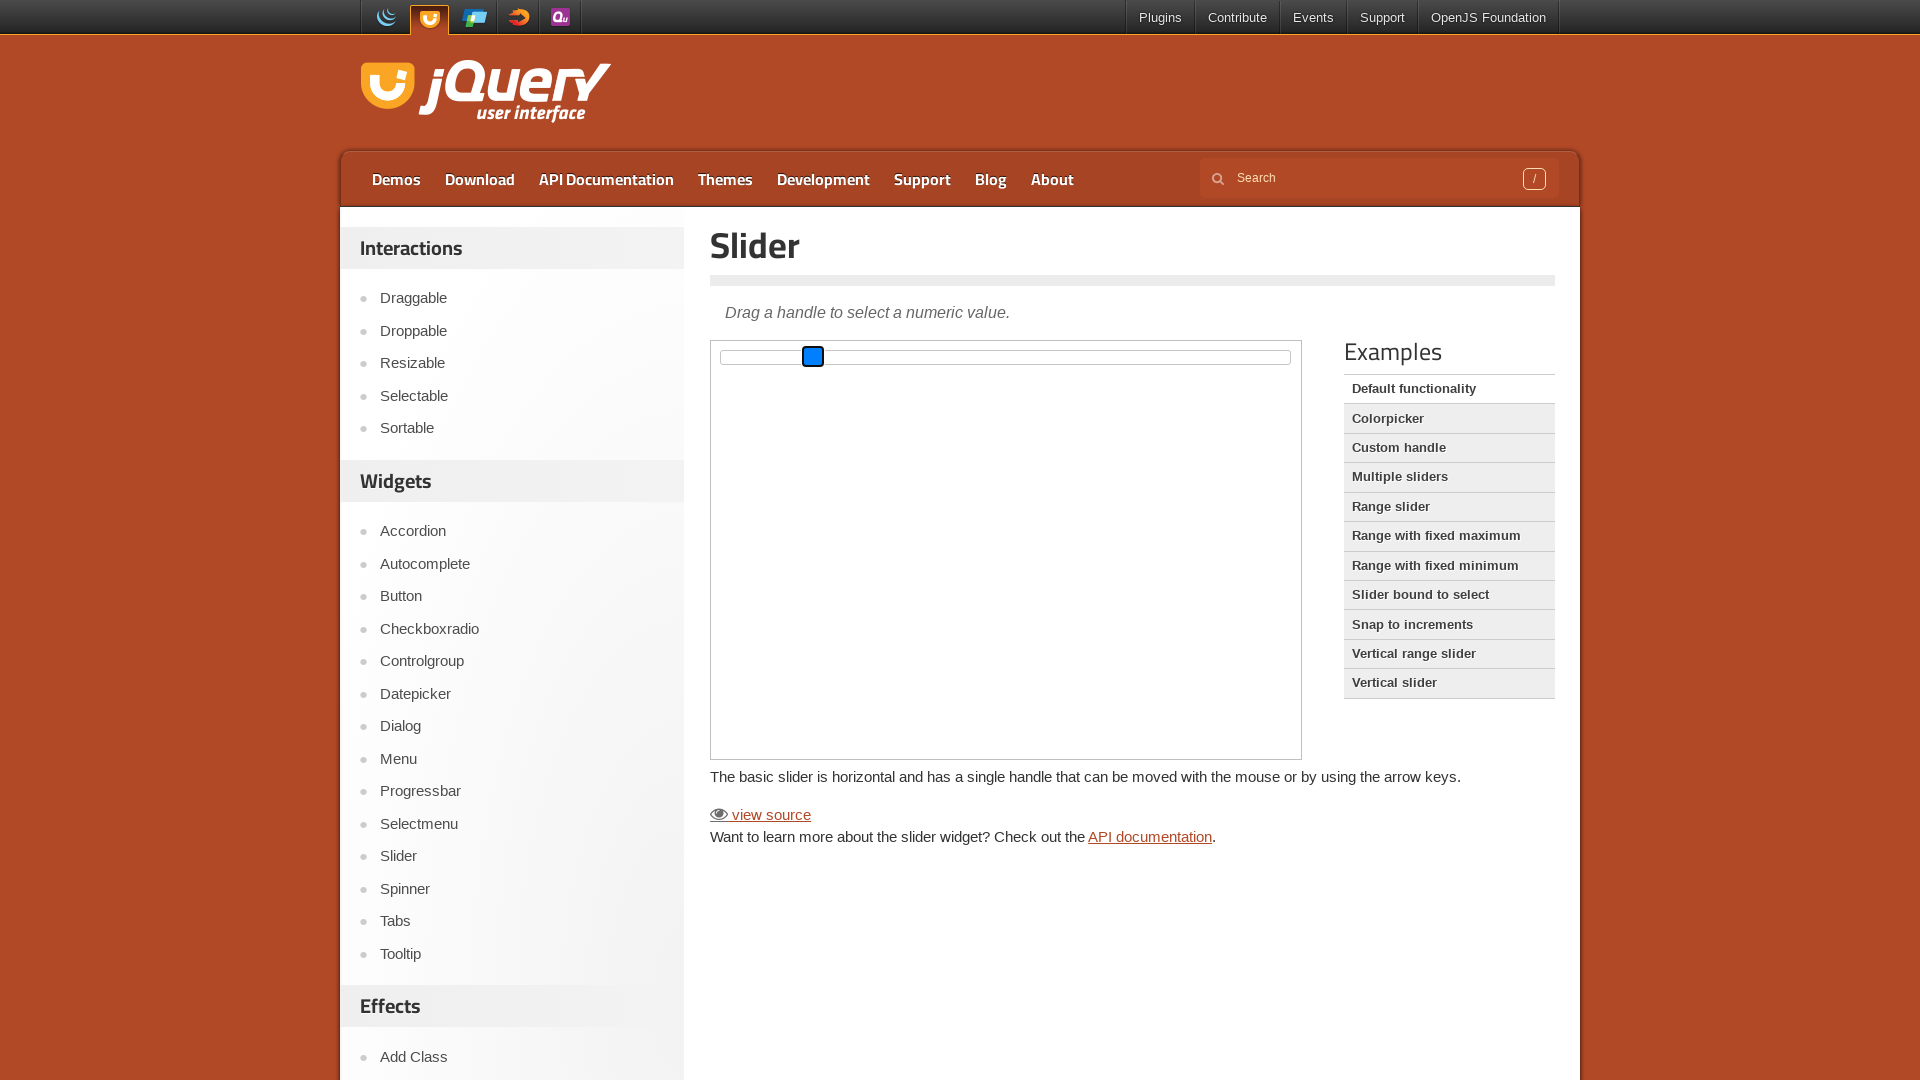

Released mouse button to complete slider drag at (812, 346)
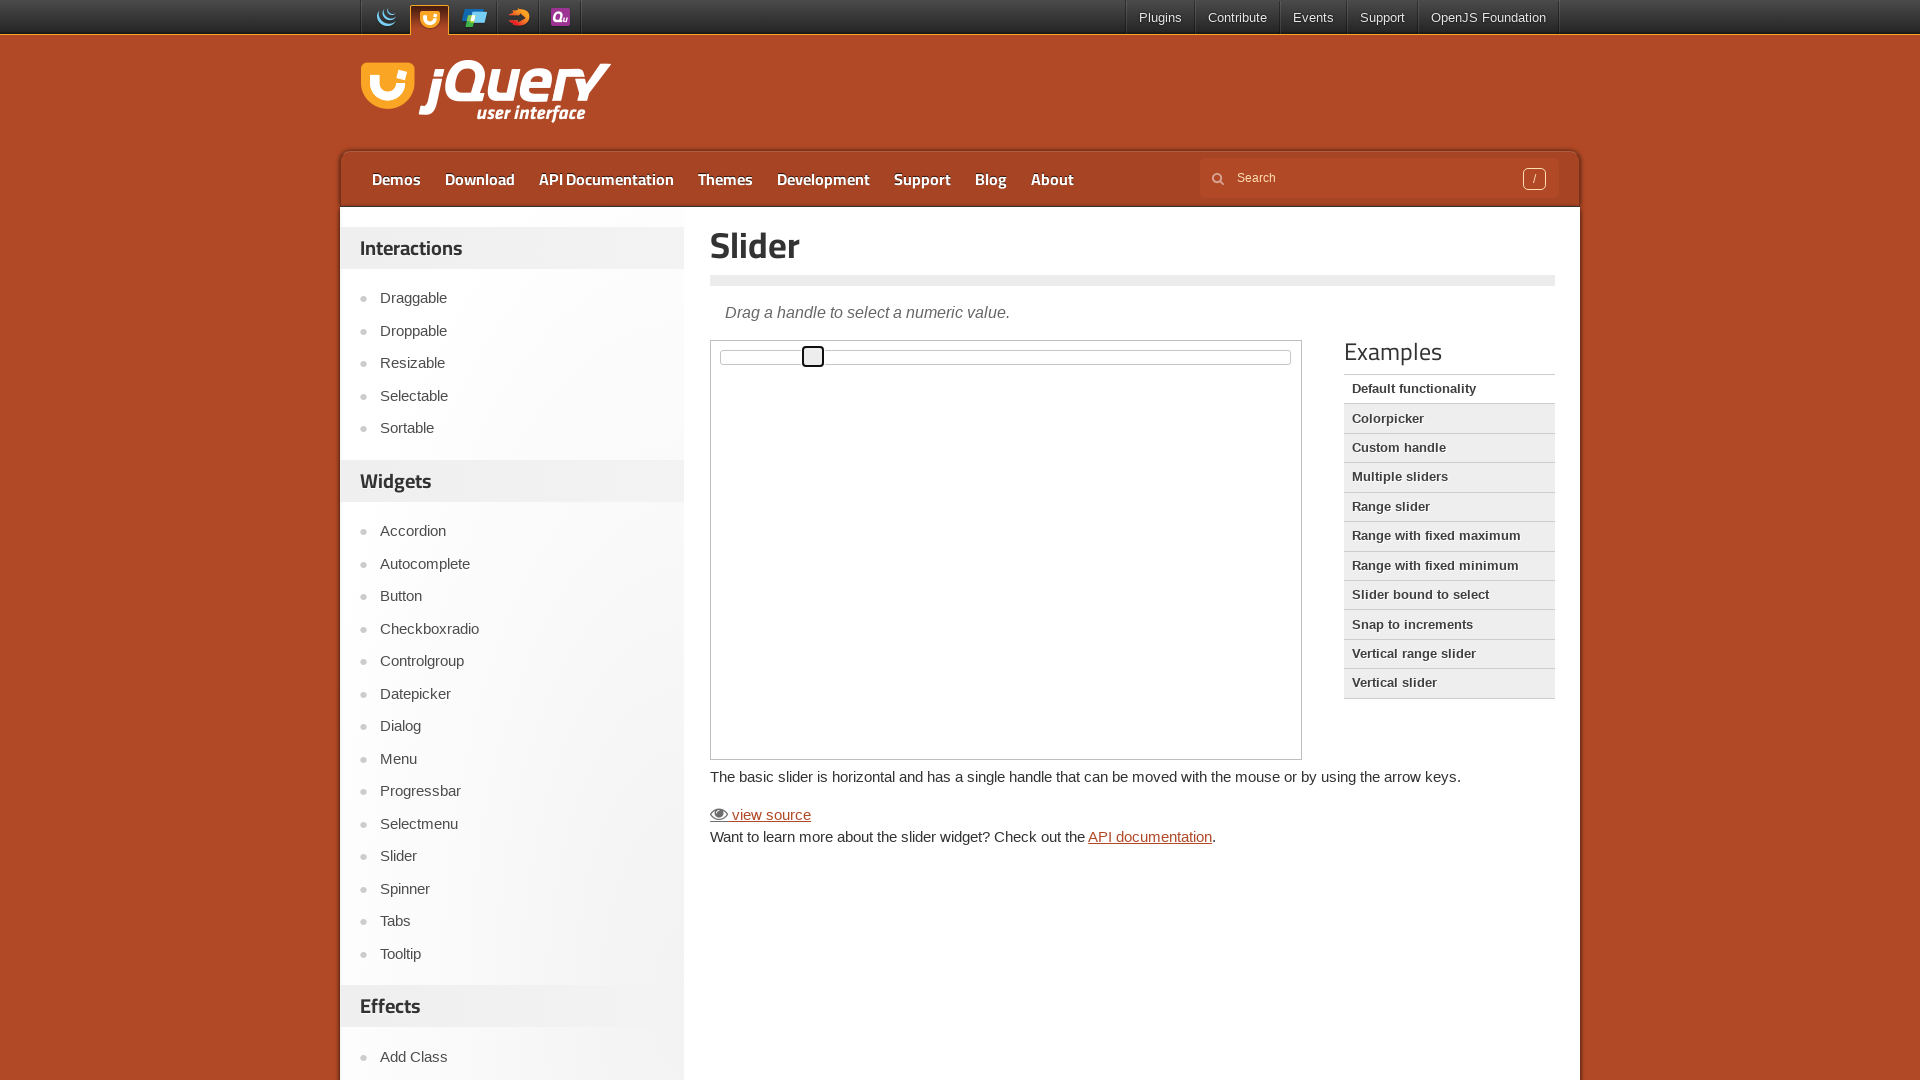

Waited 2 seconds to observe slider movement result
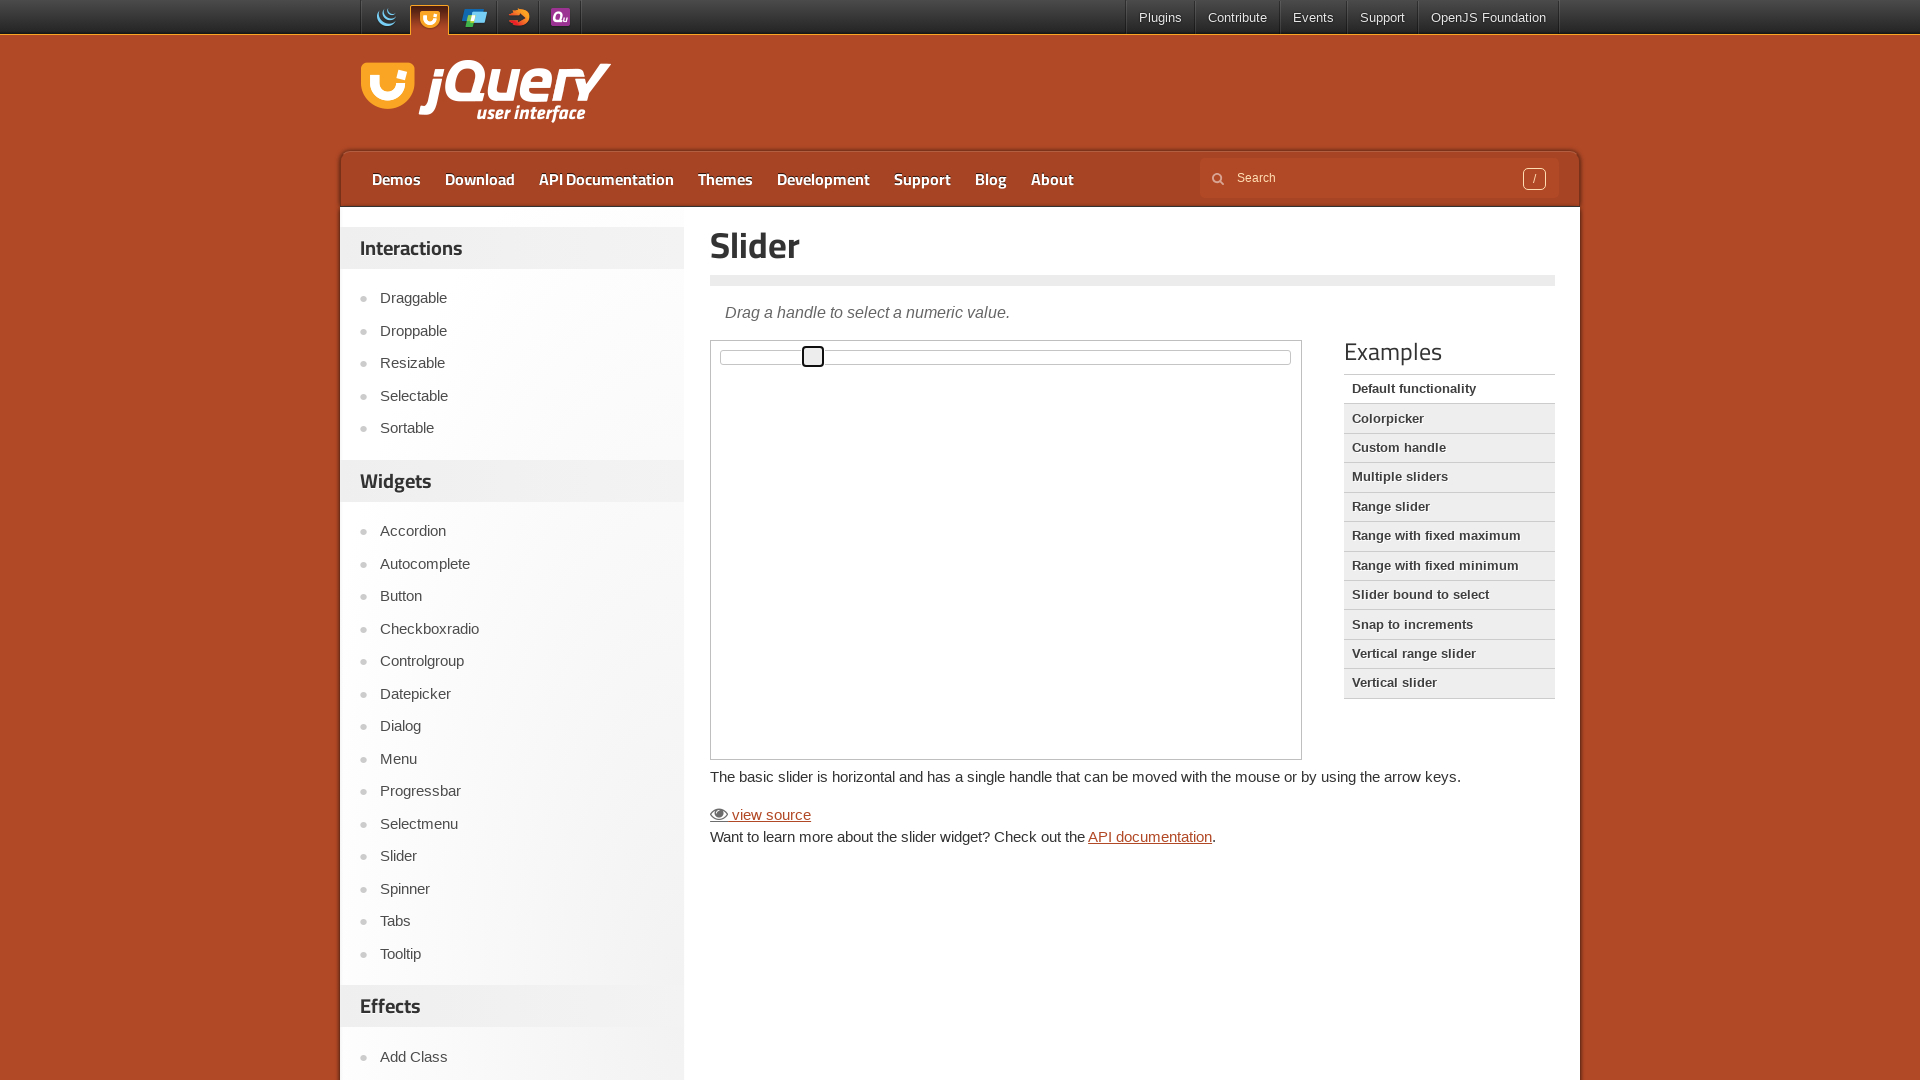

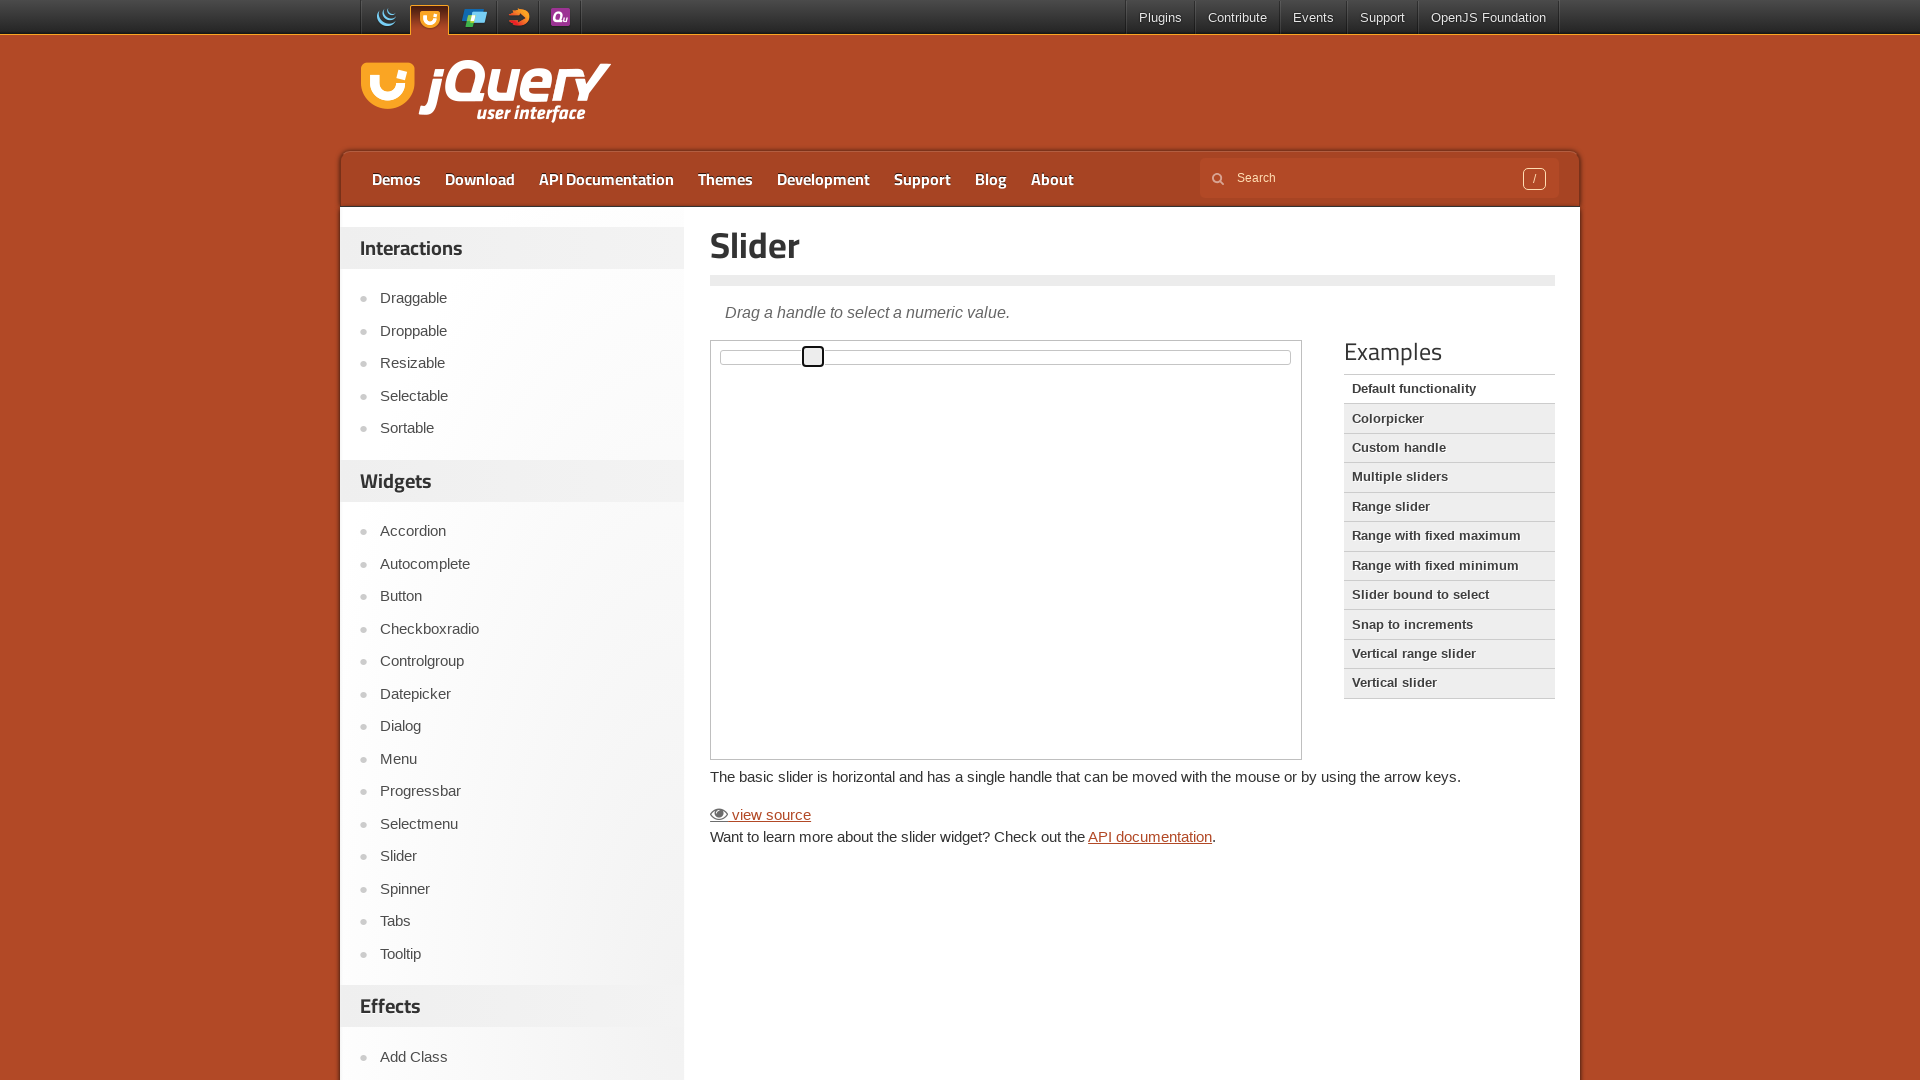